Navigates to Rahul Shetty Academy homepage and verifies the page loads by checking the title

Starting URL: https://rahulshettyacademy.com/

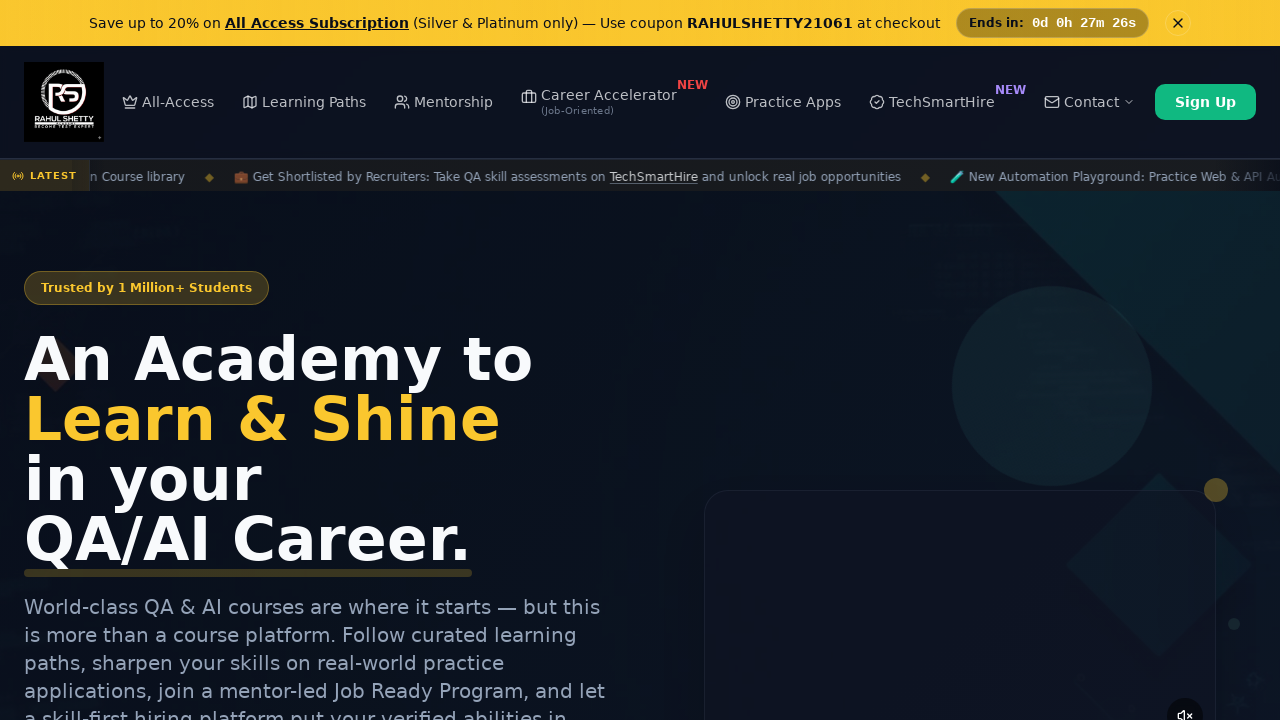

Waited for page to load (domcontentloaded state)
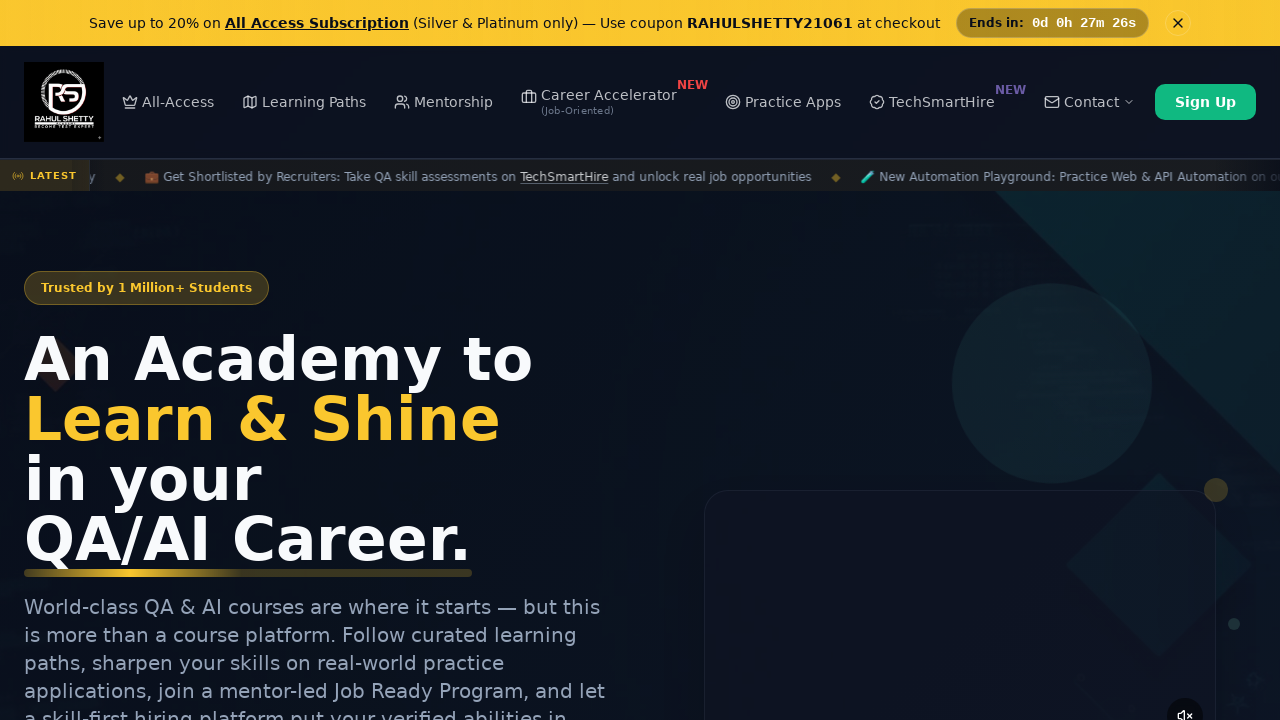

Retrieved page title: Rahul Shetty Academy | QA Automation, Playwright, AI Testing & Online Training
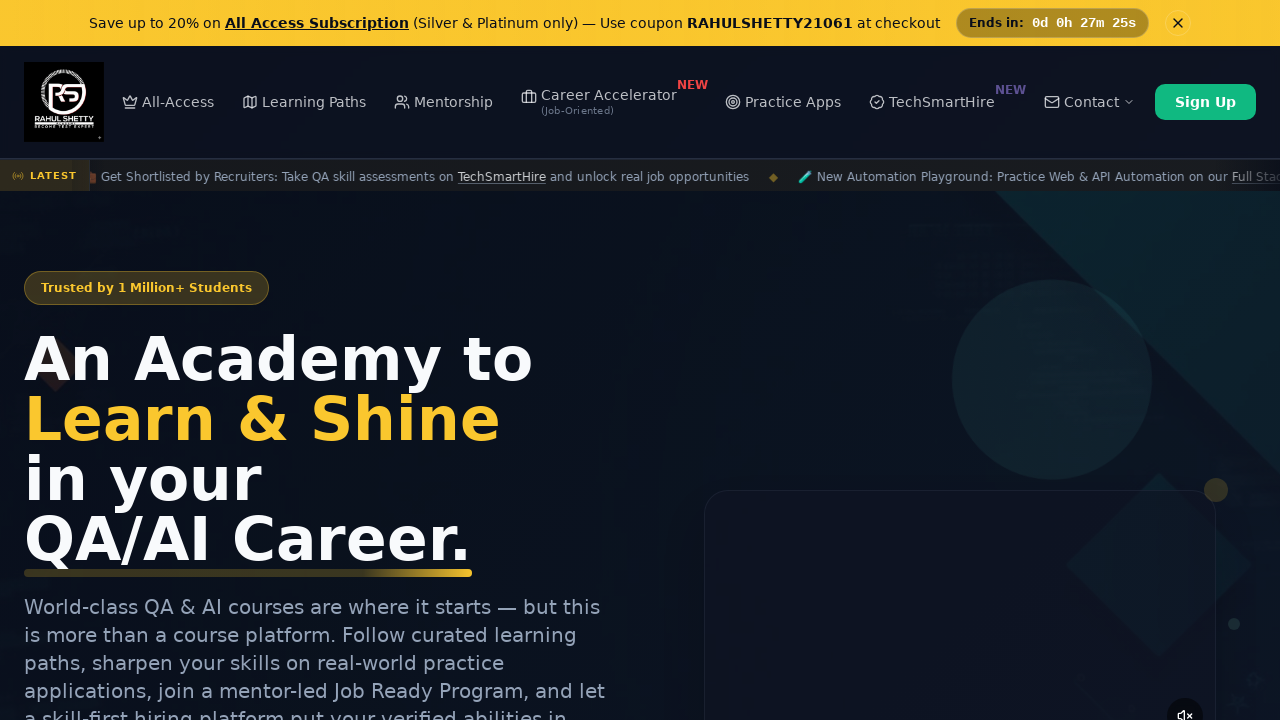

Printed page title to console
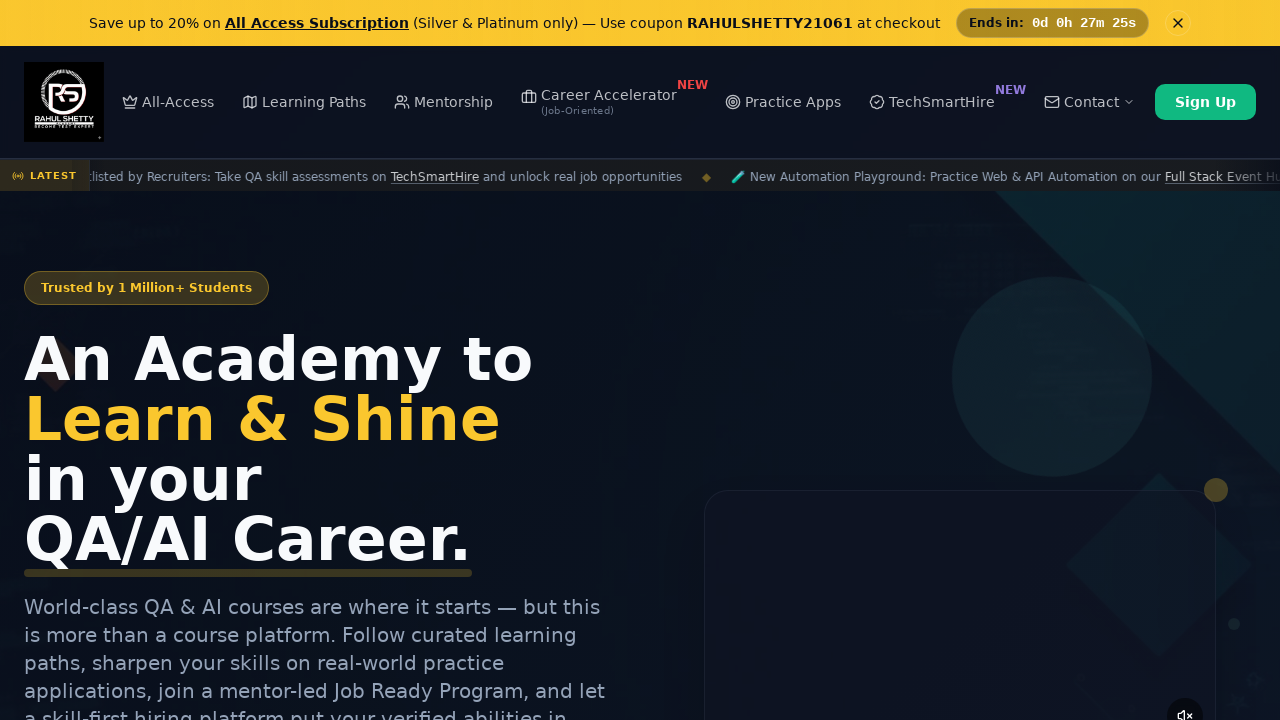

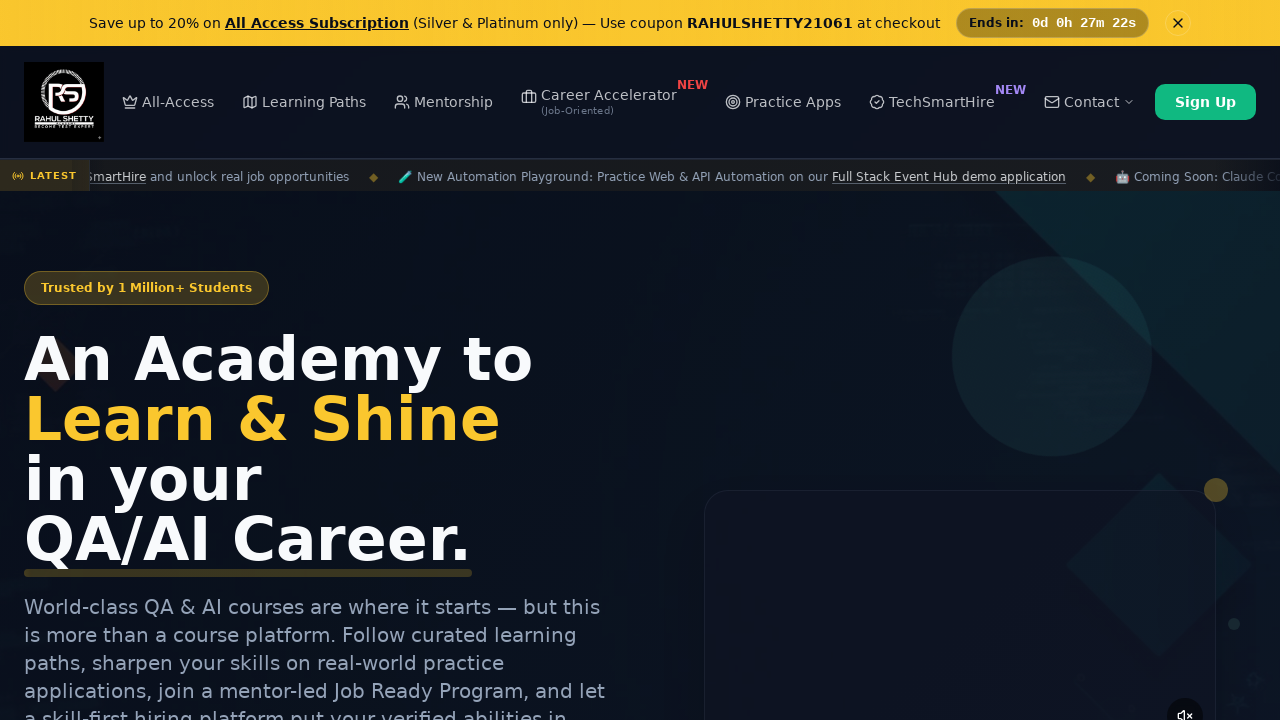